Tests Challenging DOM page by clicking the three buttons and verifying table content loads

Starting URL: https://the-internet.herokuapp.com/

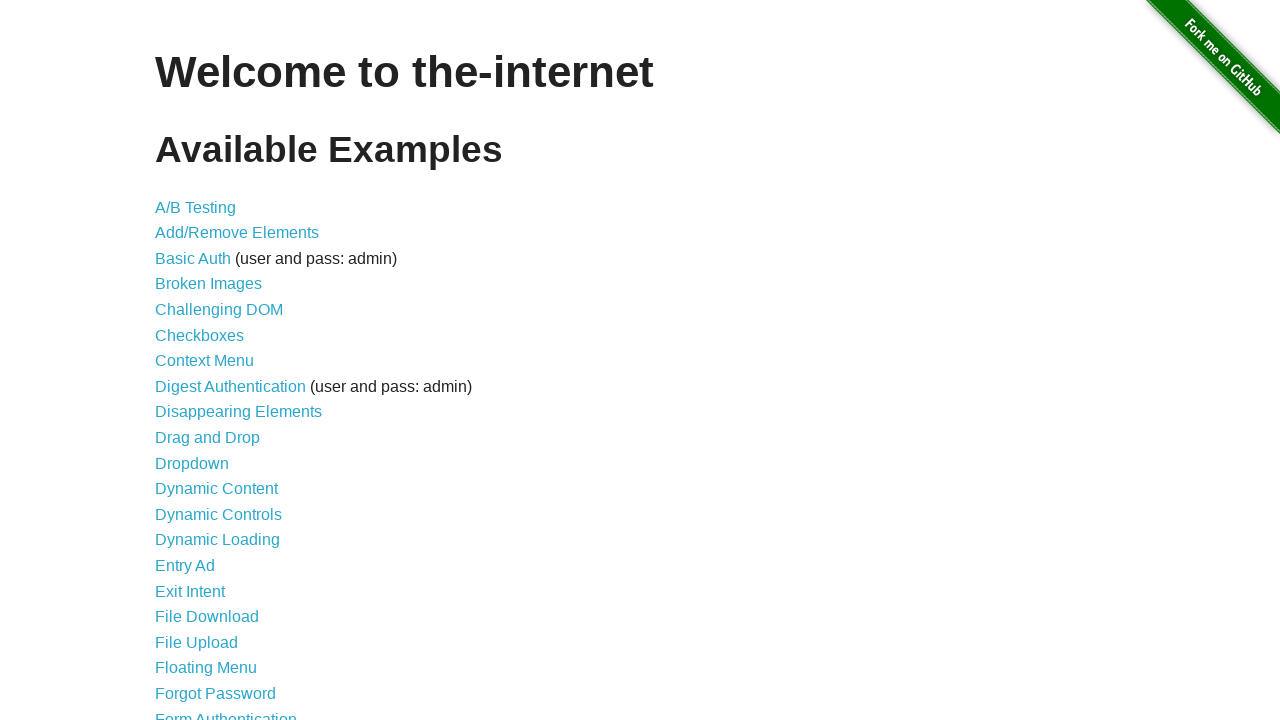

Clicked on Challenging DOM link at (219, 310) on xpath=//*[contains(text(), 'Challenging DOM')]
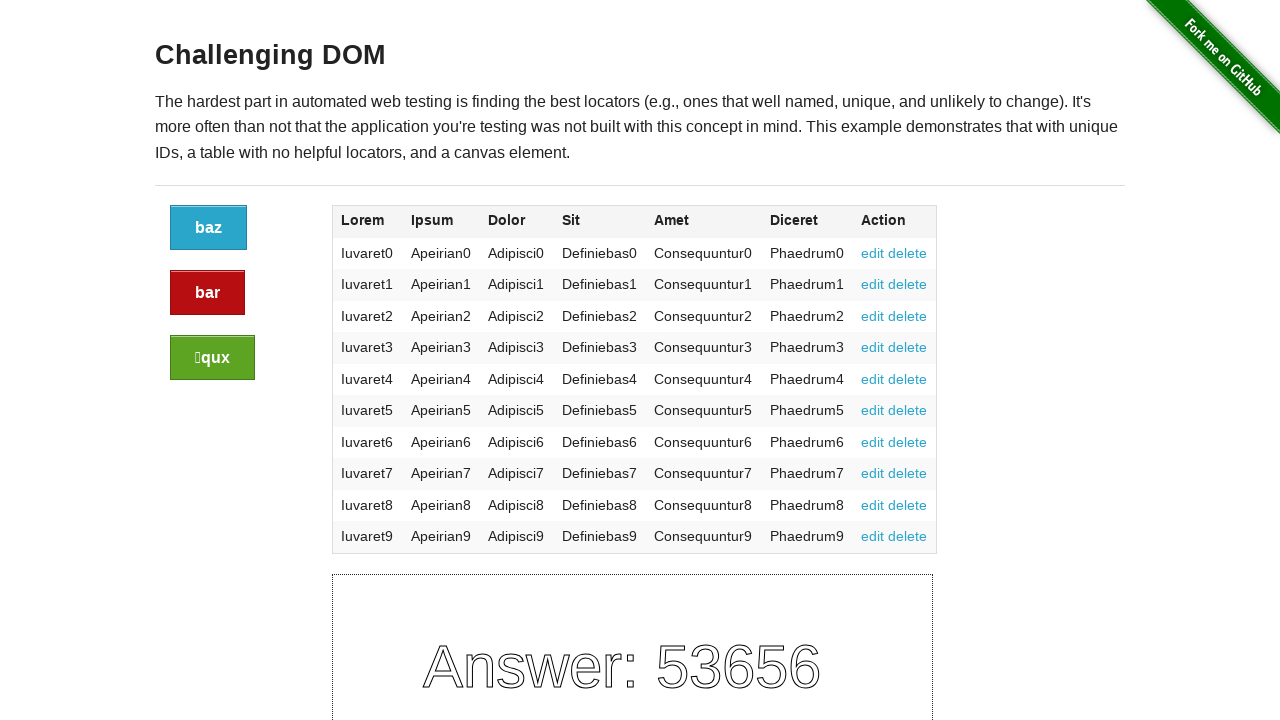

Challenging DOM page loaded (h3 element visible)
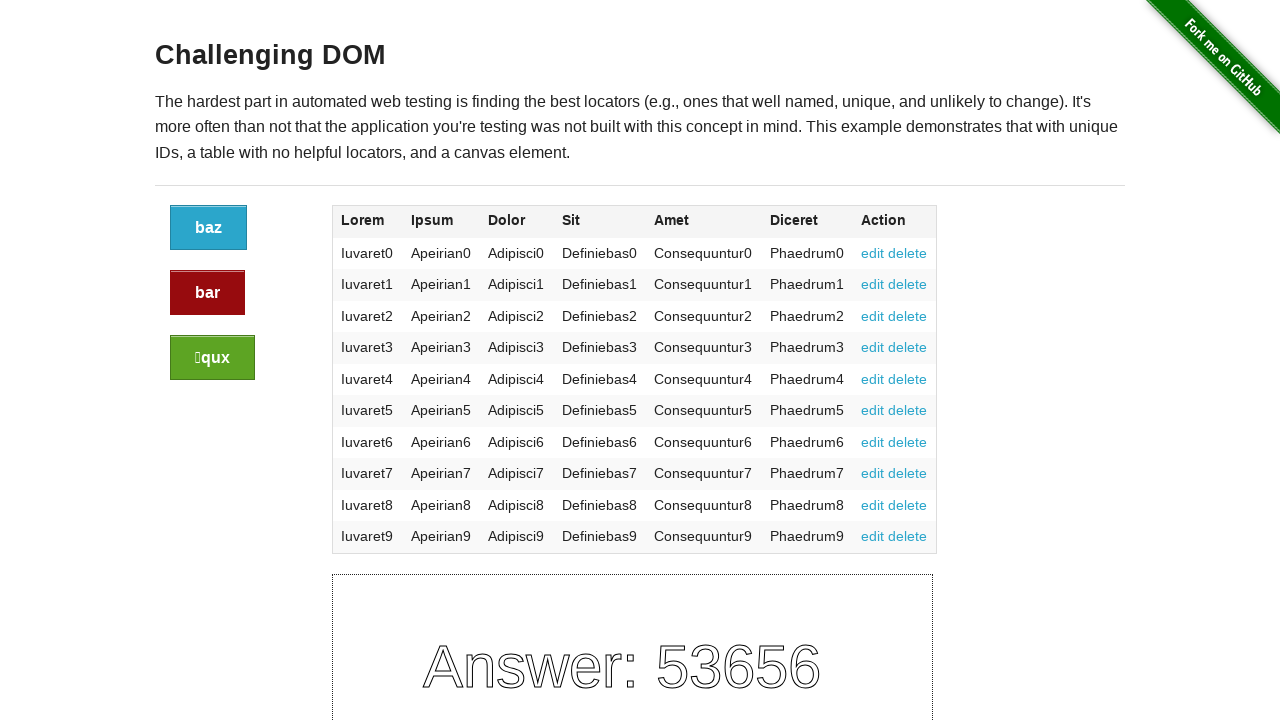

Found 3 buttons in container
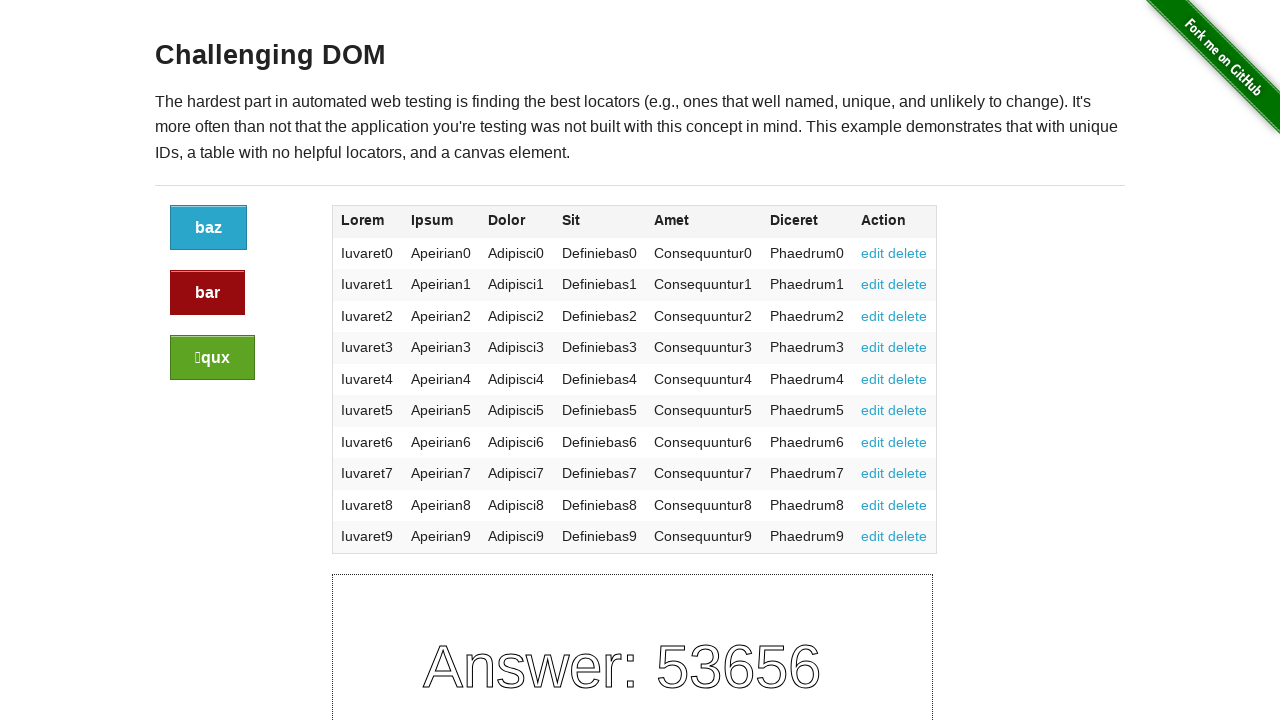

Clicked button 1 of 3 at (208, 228) on .large-2 .button >> nth=0
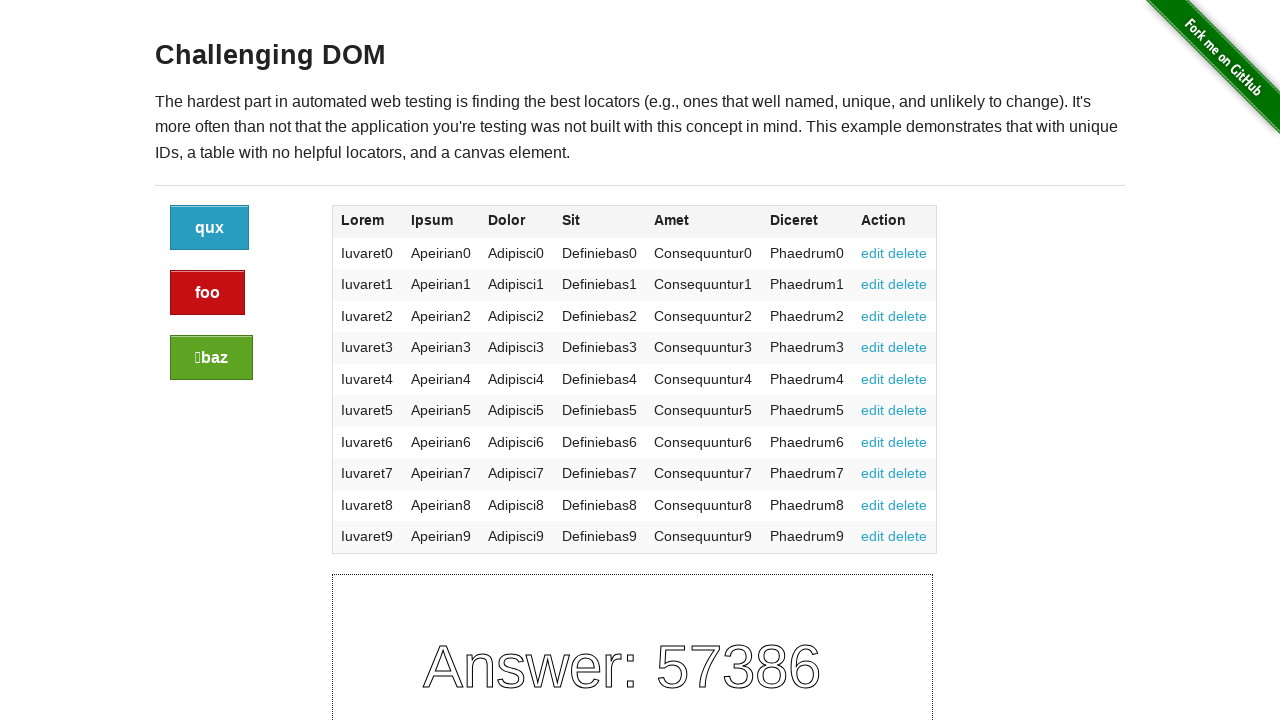

Waited 500ms after clicking button 1
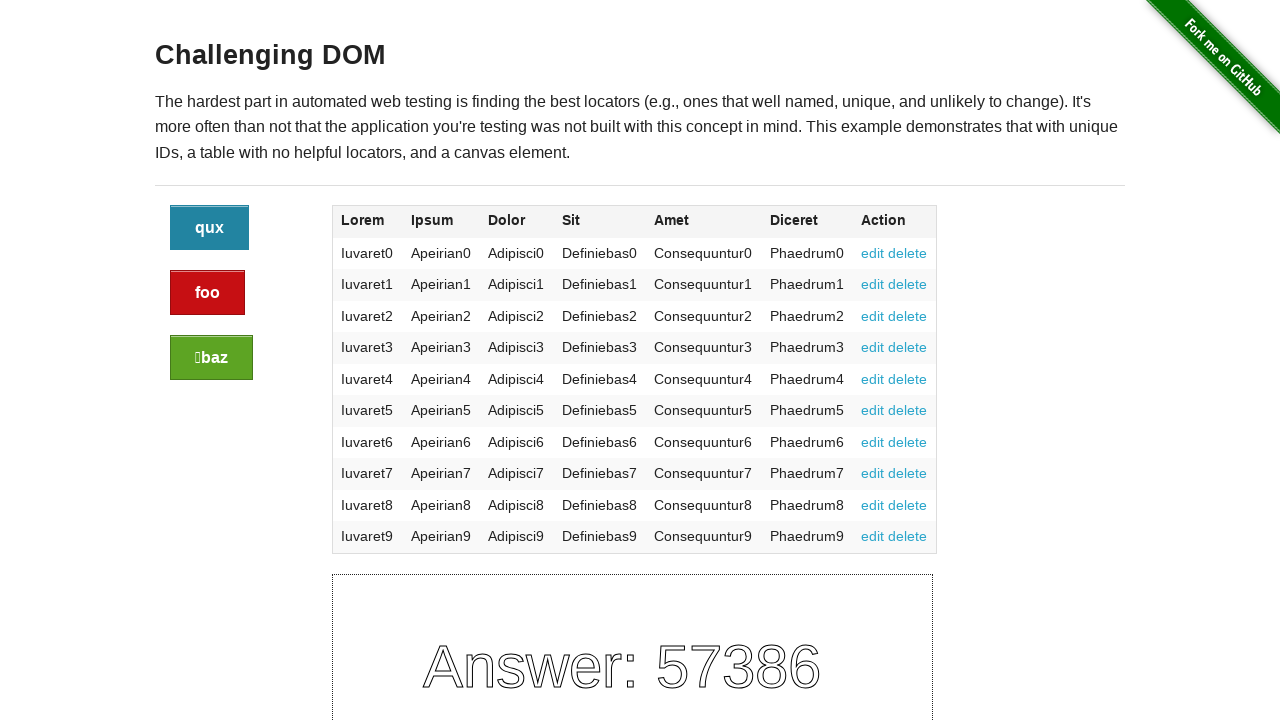

Clicked button 2 of 3 at (208, 293) on .large-2 .button >> nth=1
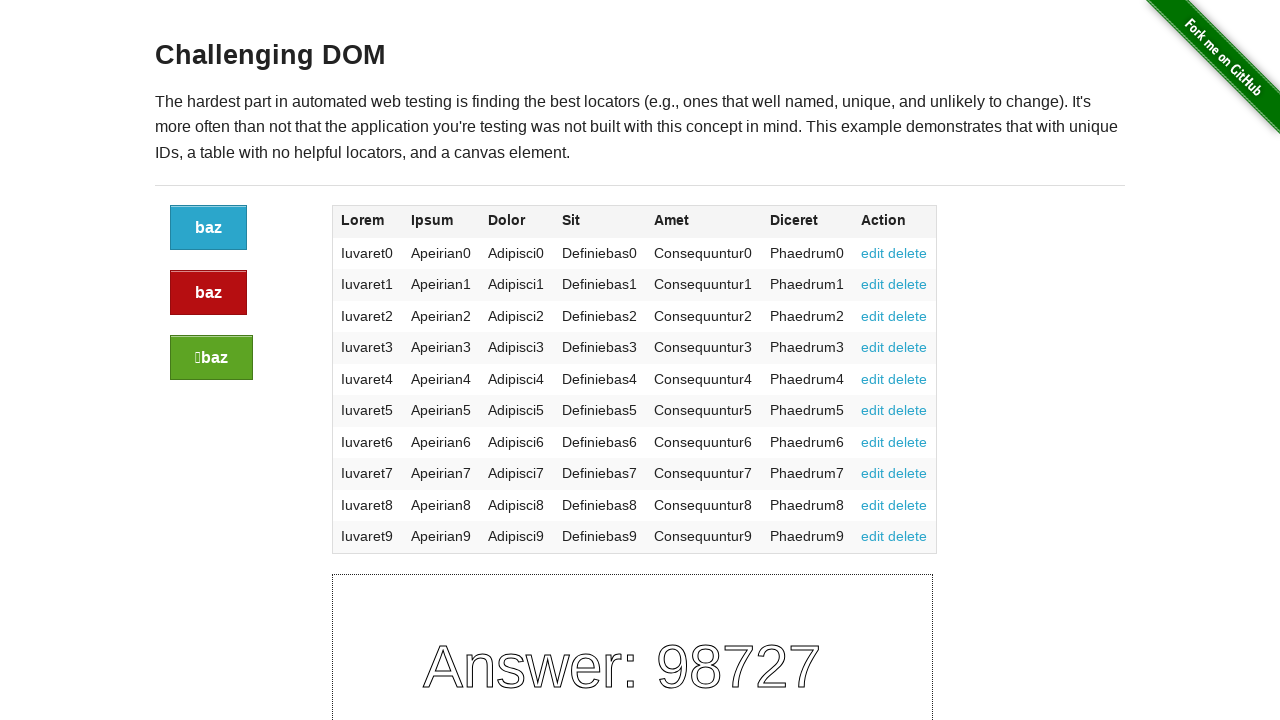

Waited 500ms after clicking button 2
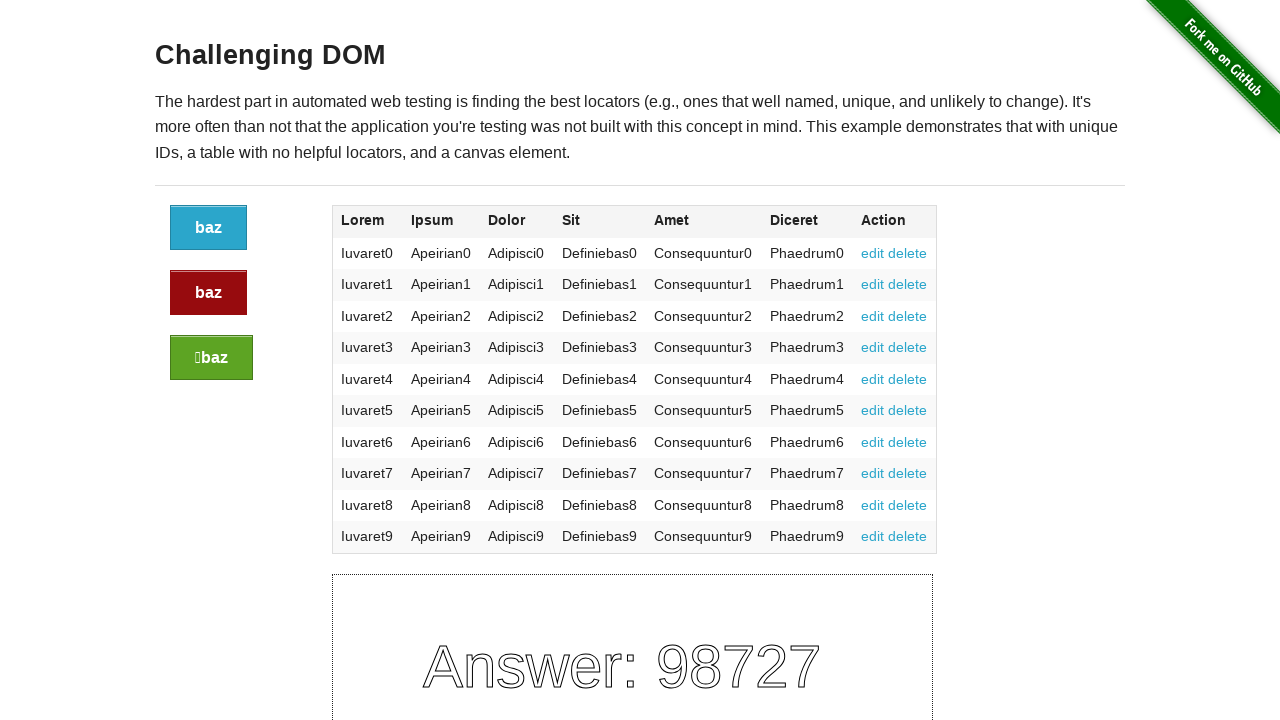

Clicked button 3 of 3 at (212, 358) on .large-2 .button >> nth=2
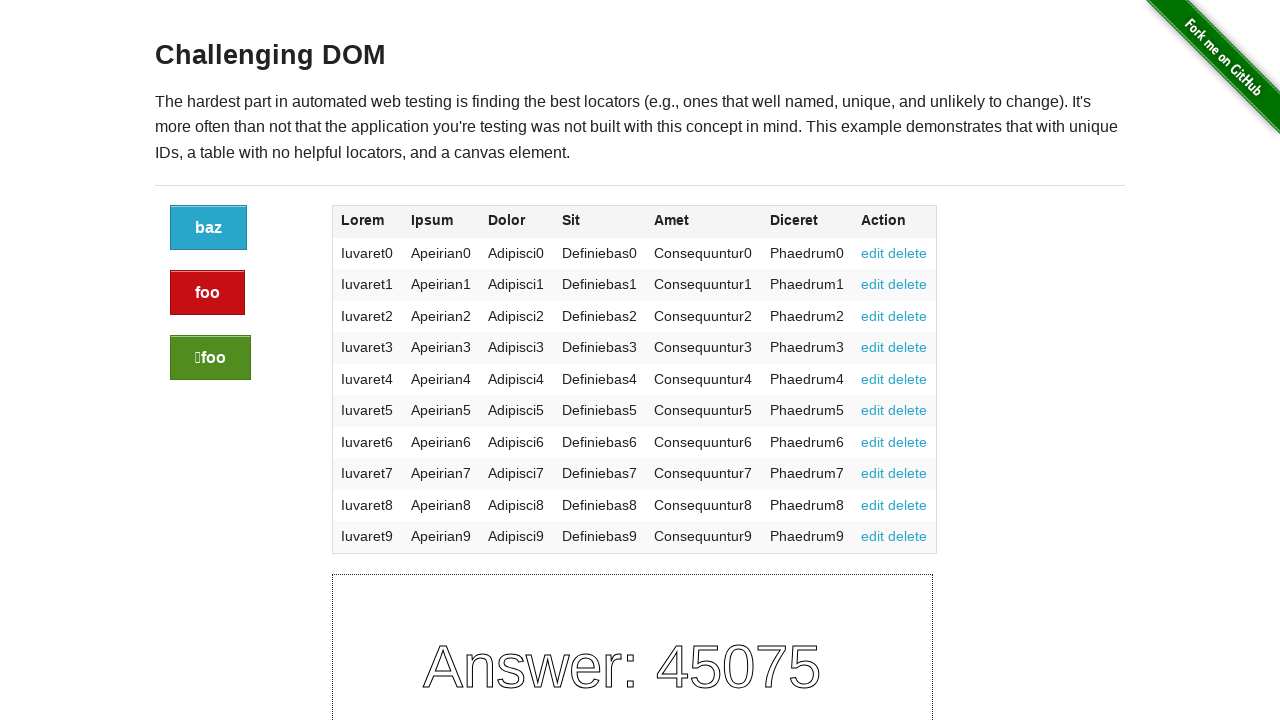

Waited 500ms after clicking button 3
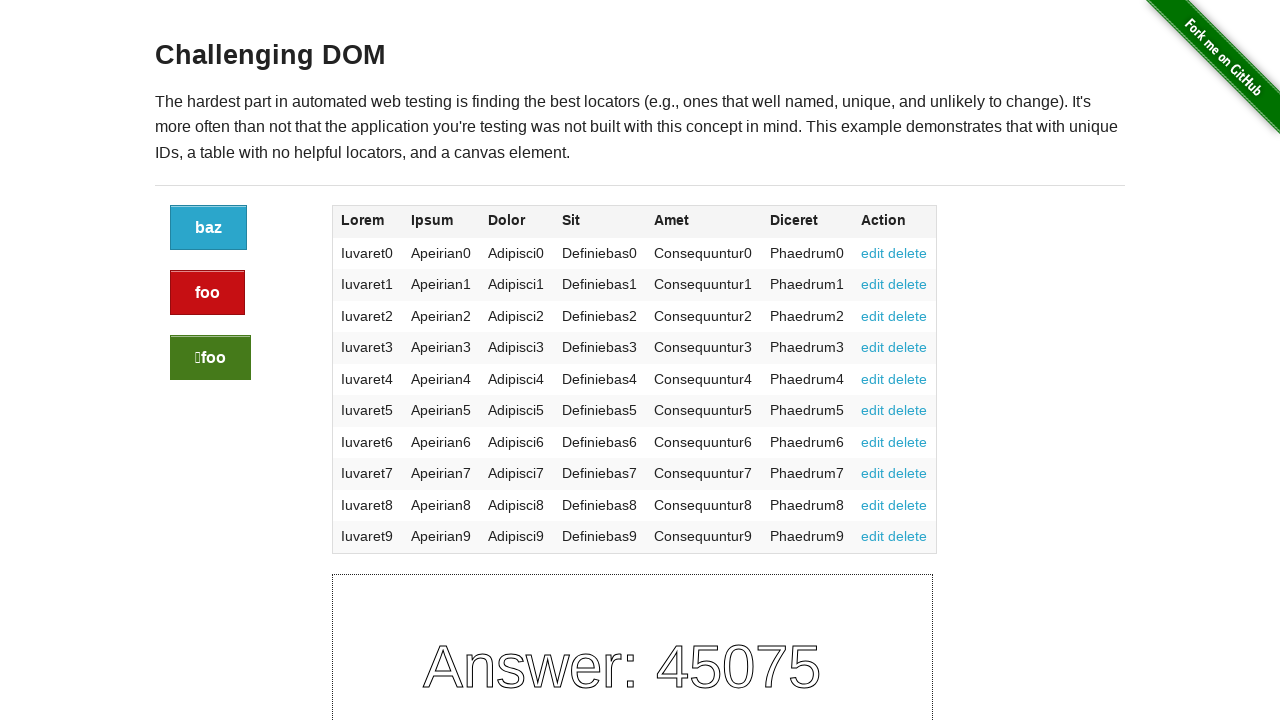

Table content loaded and verified
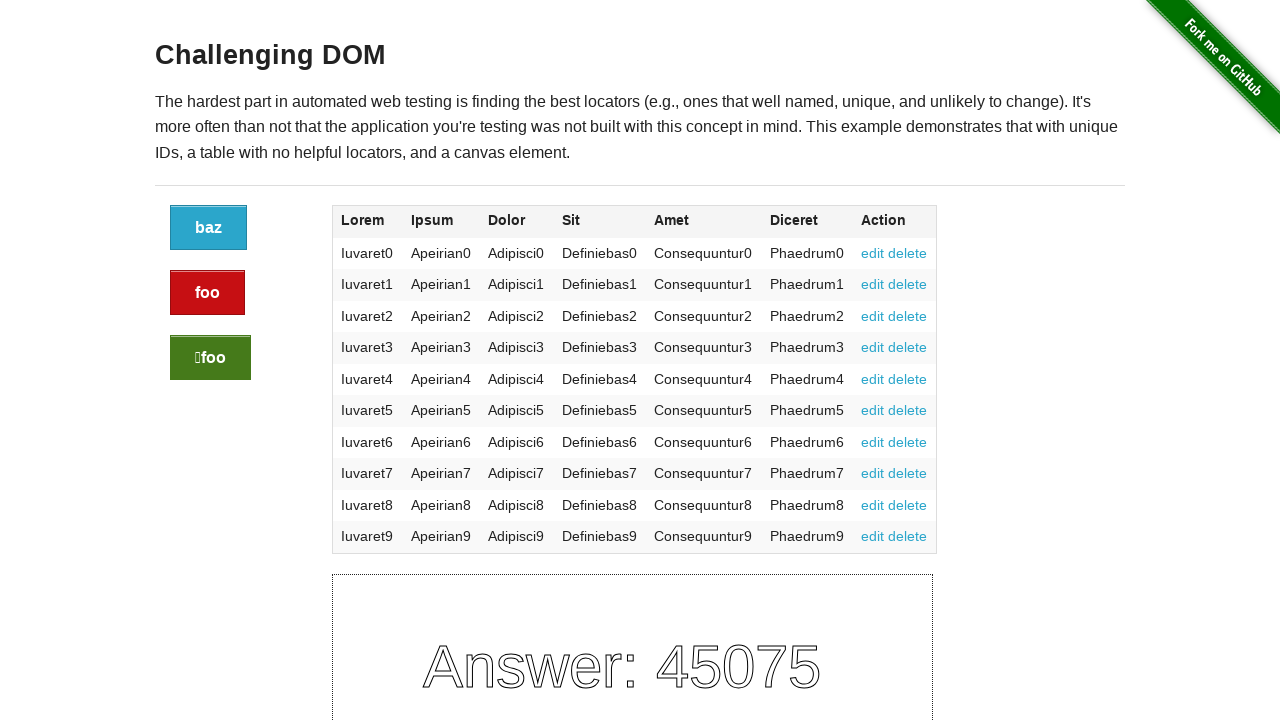

Navigated back from Challenging DOM page
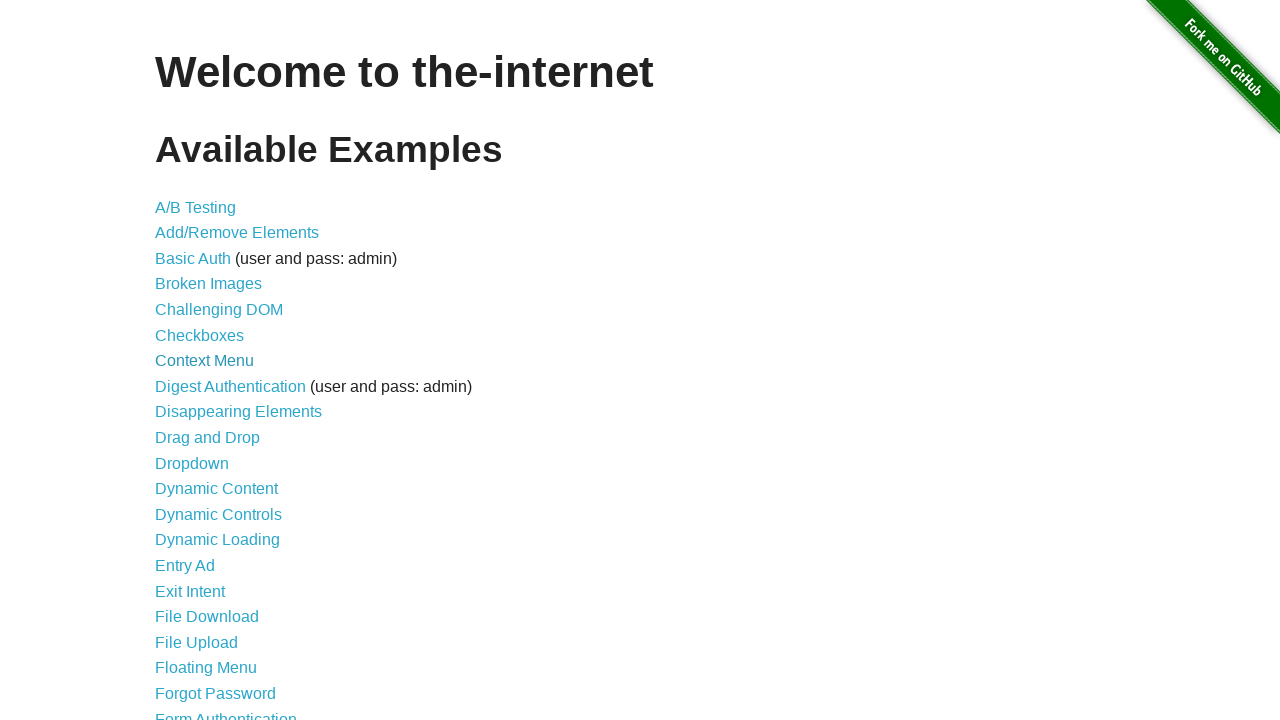

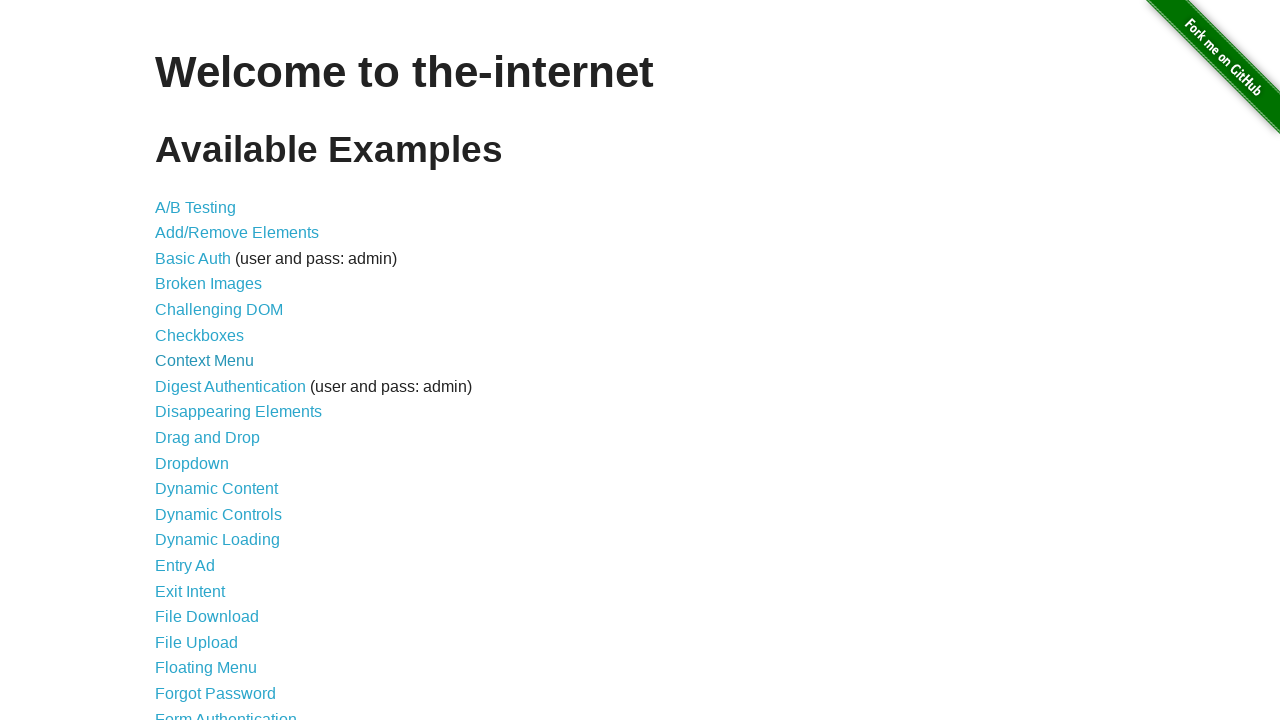